Tests JavaScript alert handling by clicking a button that triggers an alert and then accepting/dismissing the alert dialog.

Starting URL: https://demoqa.com/alerts

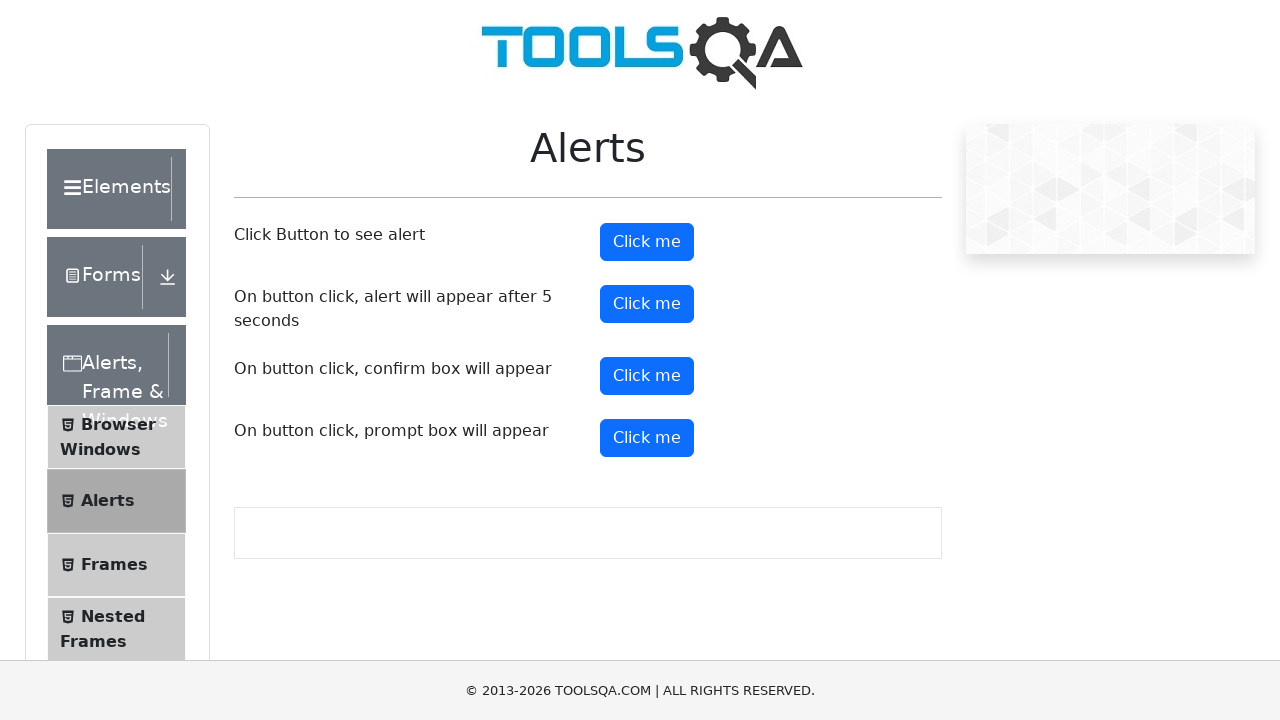

Clicked alert button to trigger JavaScript alert at (647, 242) on #alertButton
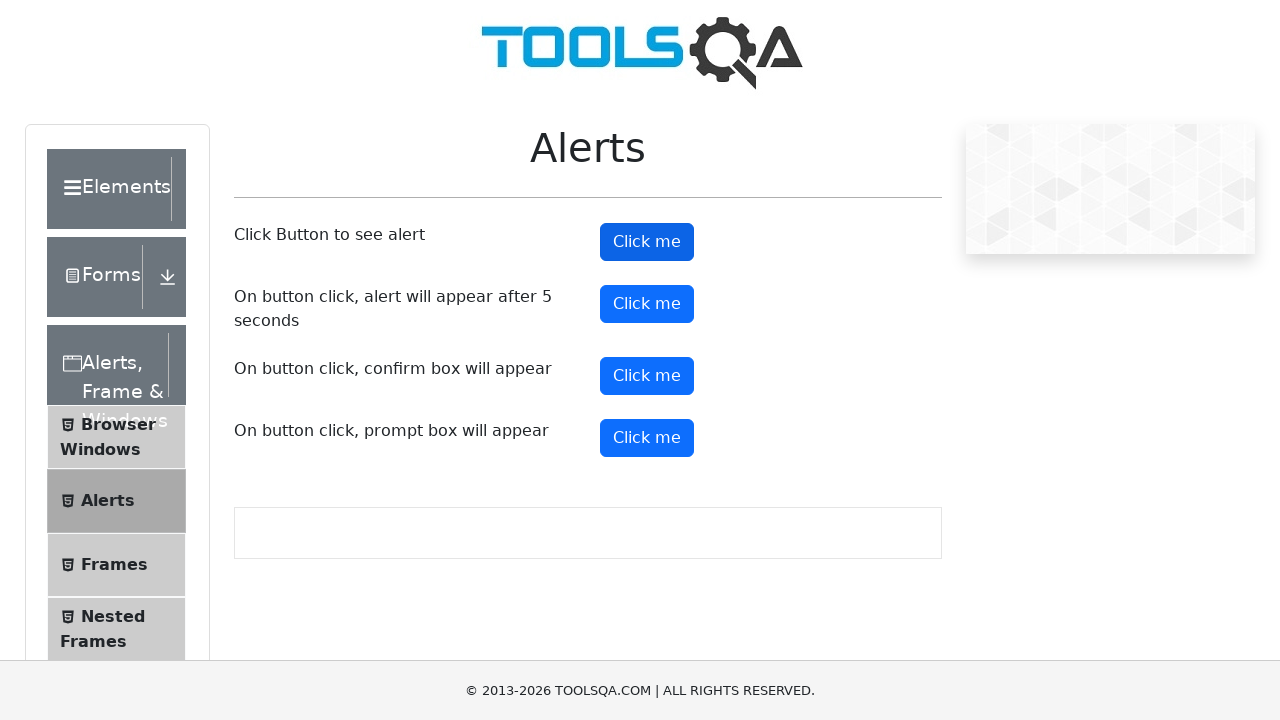

Set up dialog handler to accept alerts
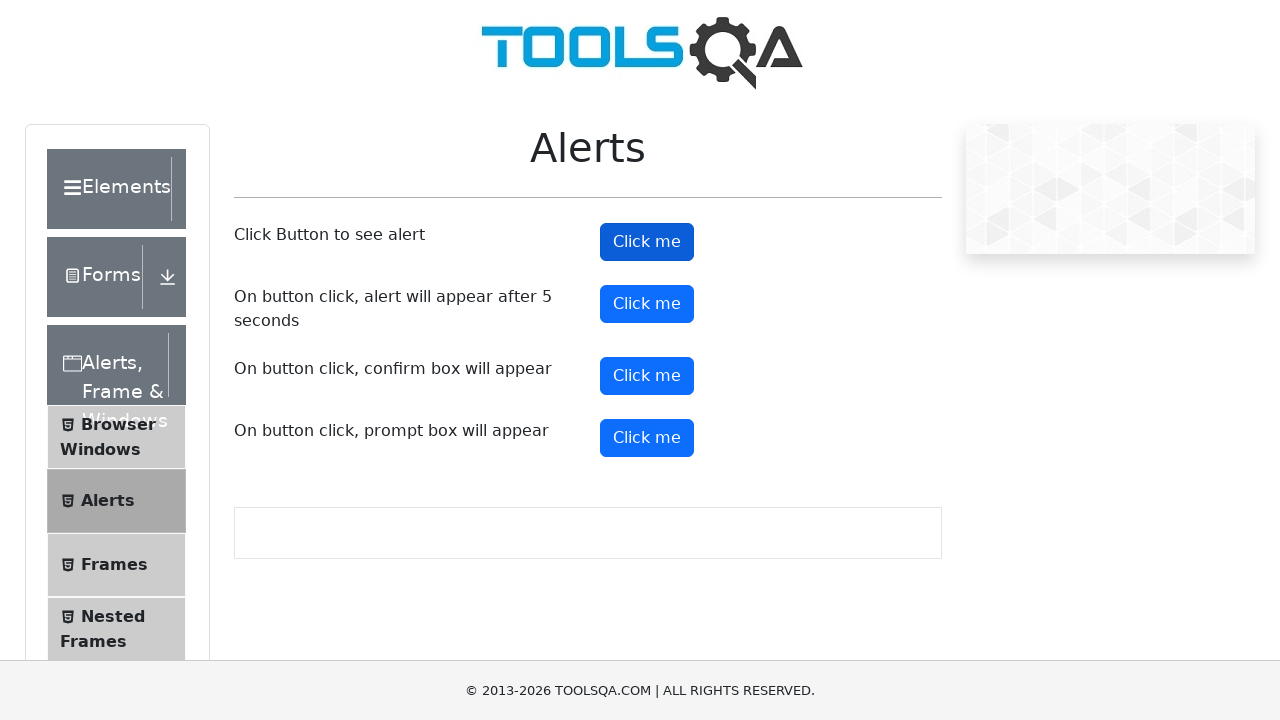

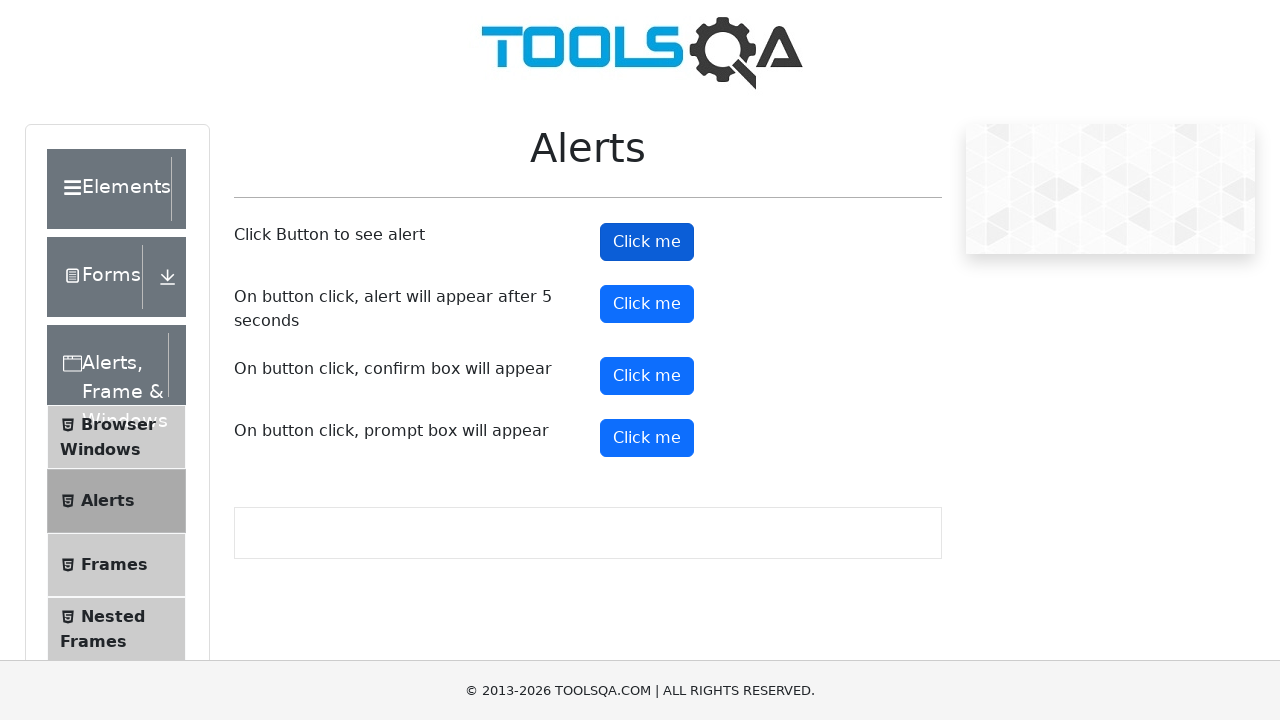